Tests waiting for data to appear after an AJAX request completes

Starting URL: http://uitestingplayground.com/

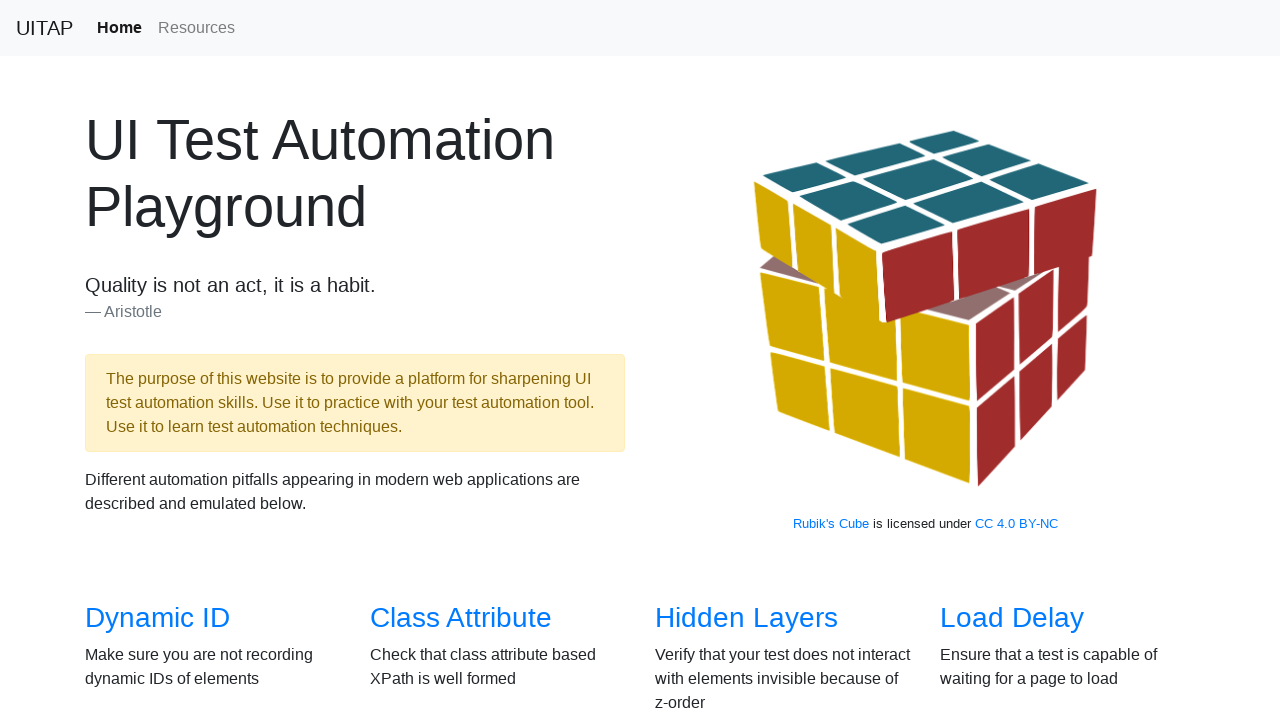

Clicked on AJAX Data link at (154, 360) on a[href="/ajax"]
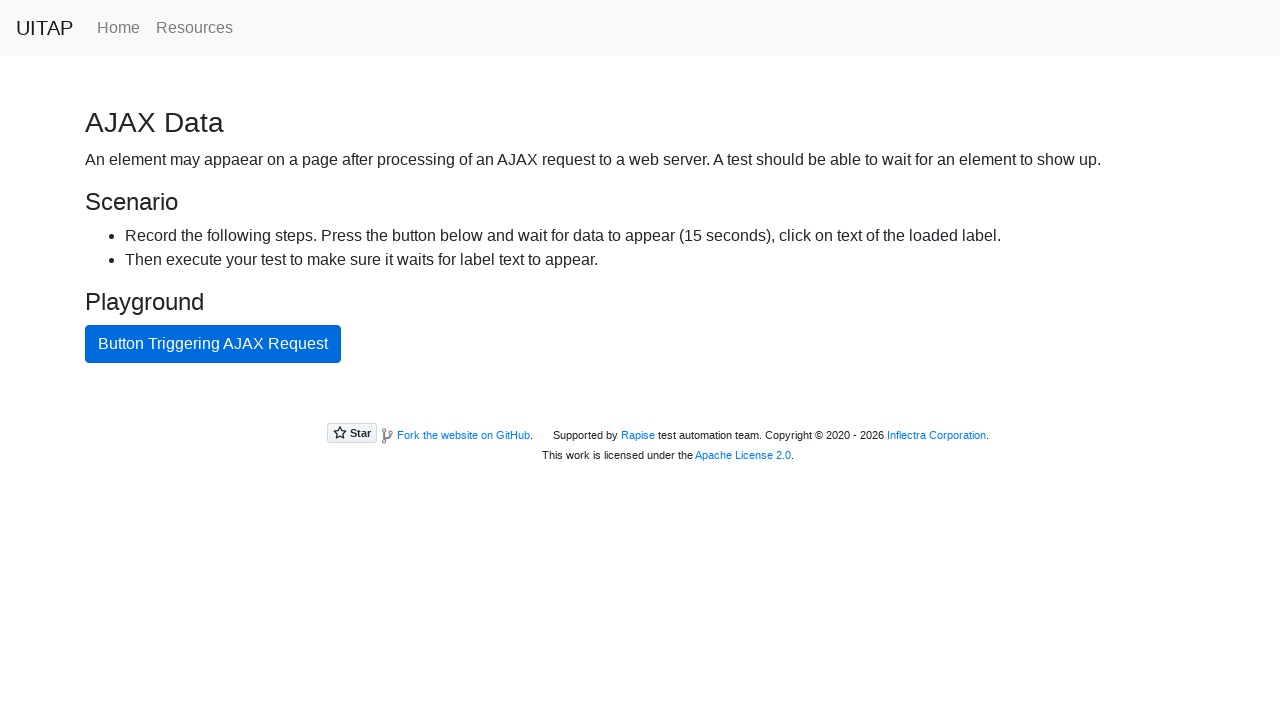

Clicked the AJAX button to trigger request at (213, 344) on #ajaxButton
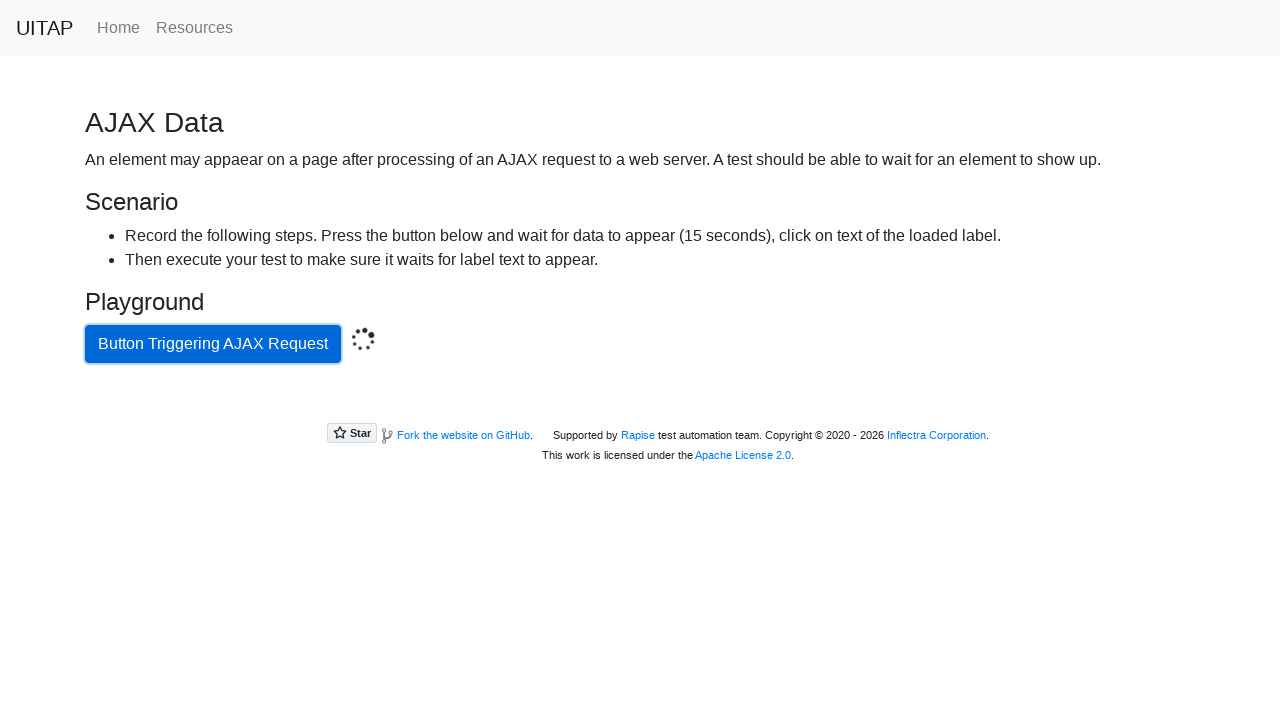

Waited for success message to appear after AJAX request
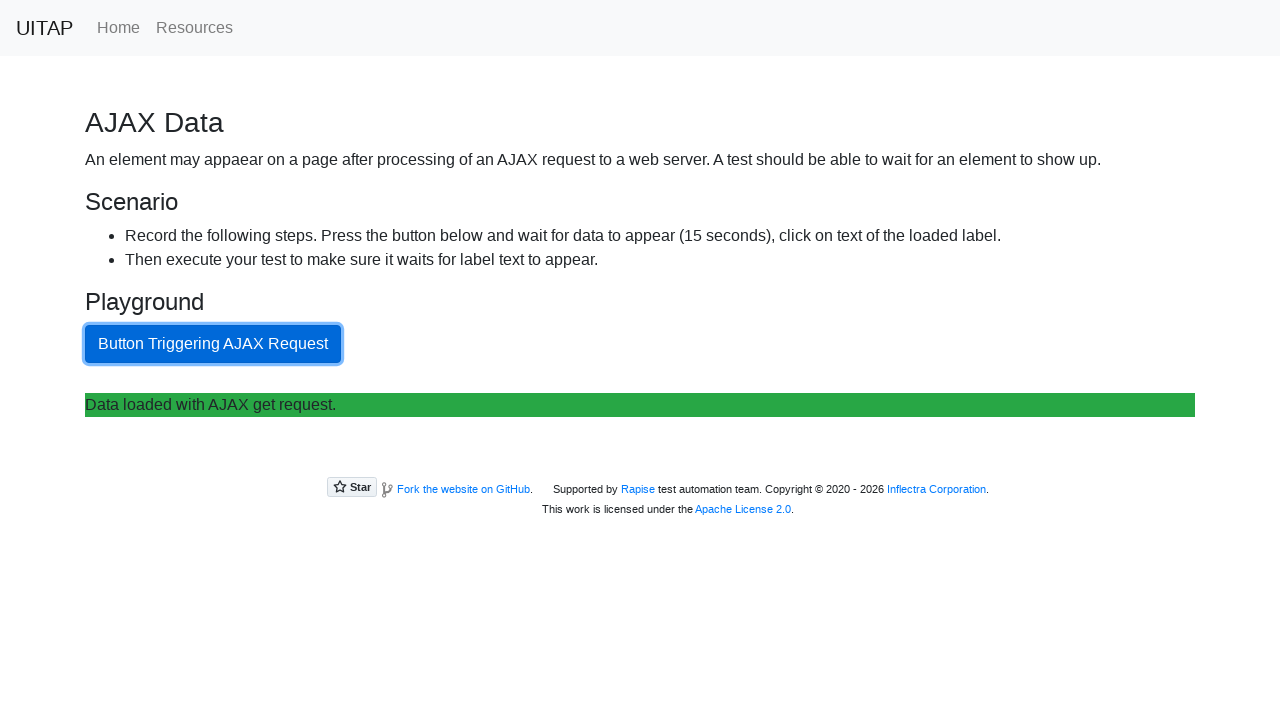

Verified success message text matches expected value
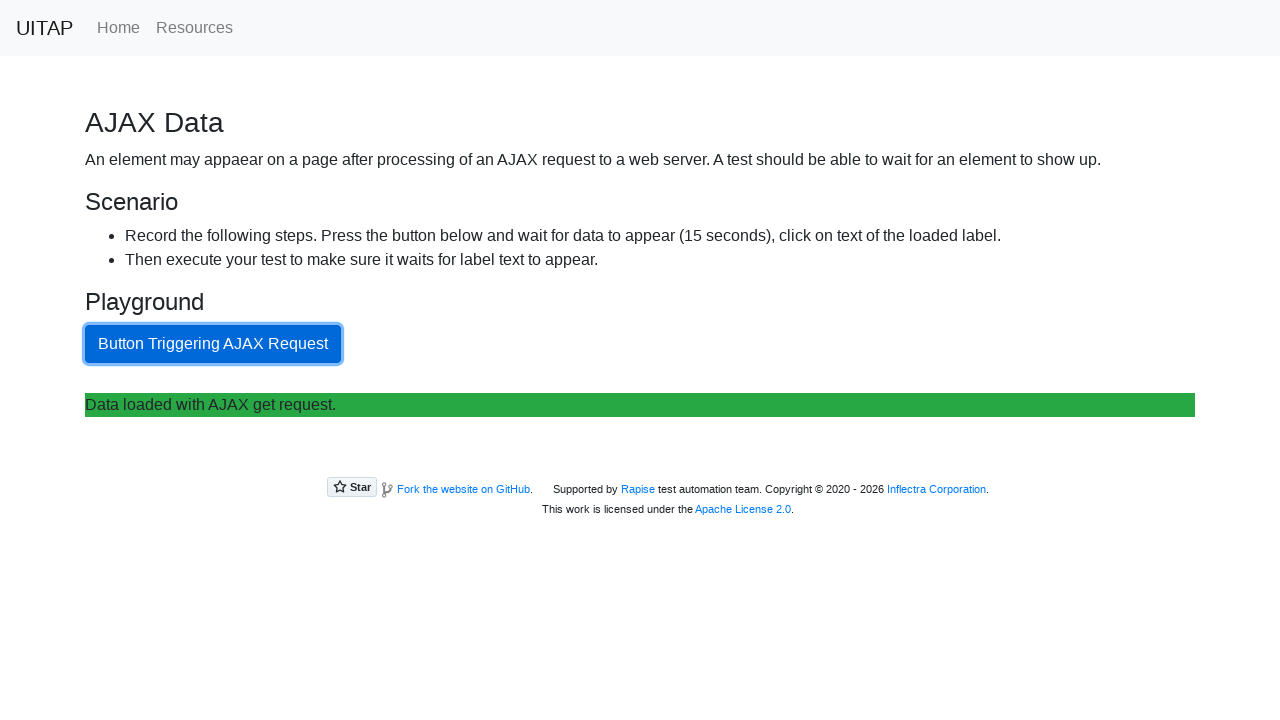

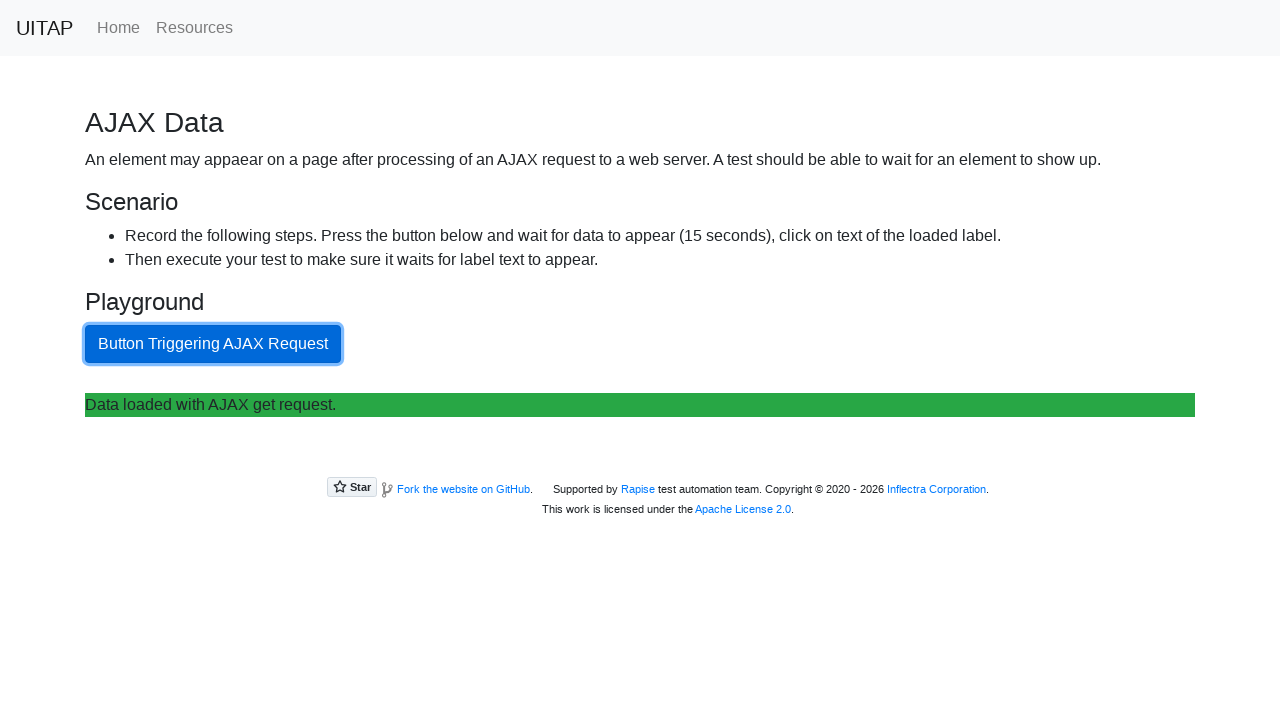